Tests music recognition search functionality by recording audio and submitting a search, then verifying the match result is displayed

Starting URL: https://ldevr3t2.github.io

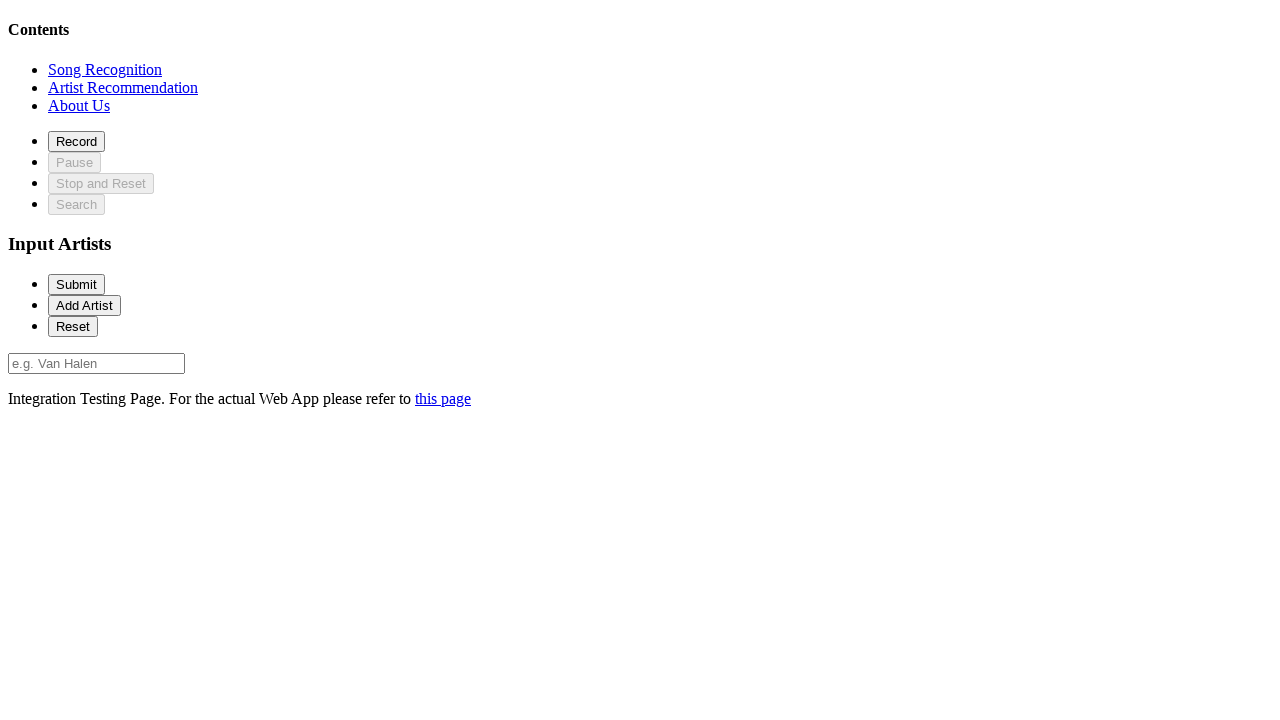

Clicked on recognition section at (105, 69) on xpath=//*[@id='recognitionSection']
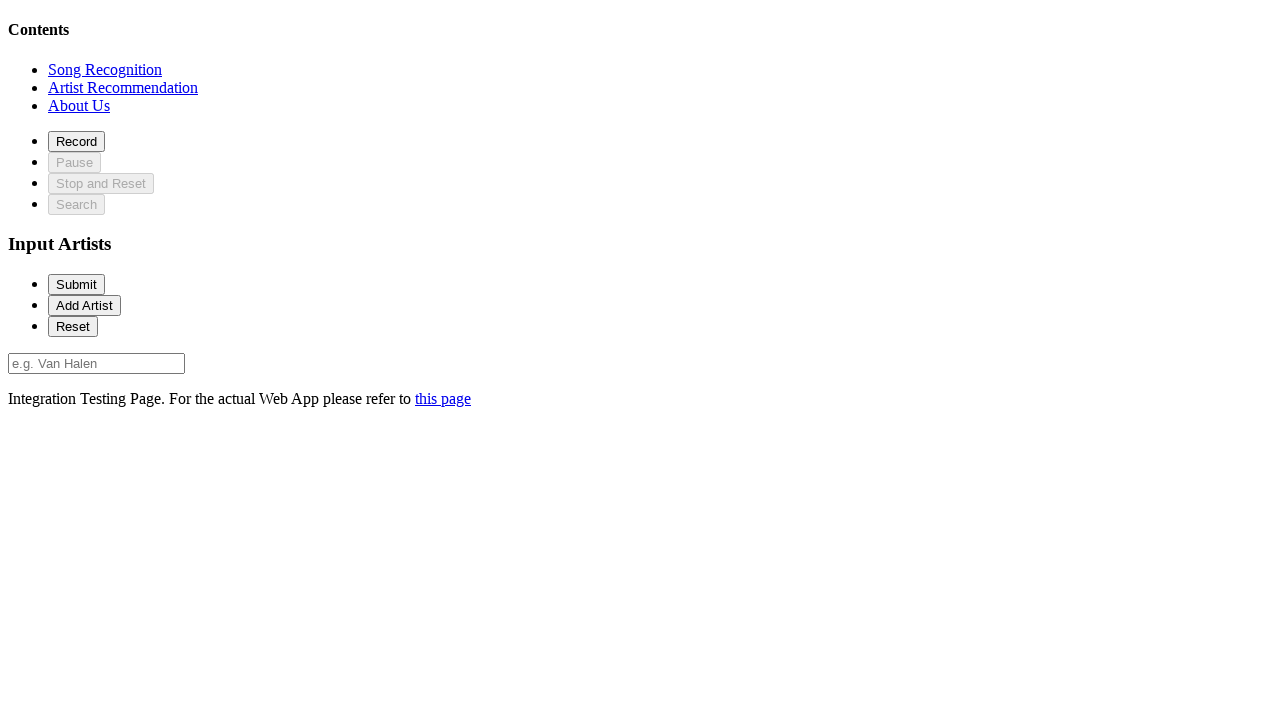

Clicked record button to start audio recording at (76, 141) on #record
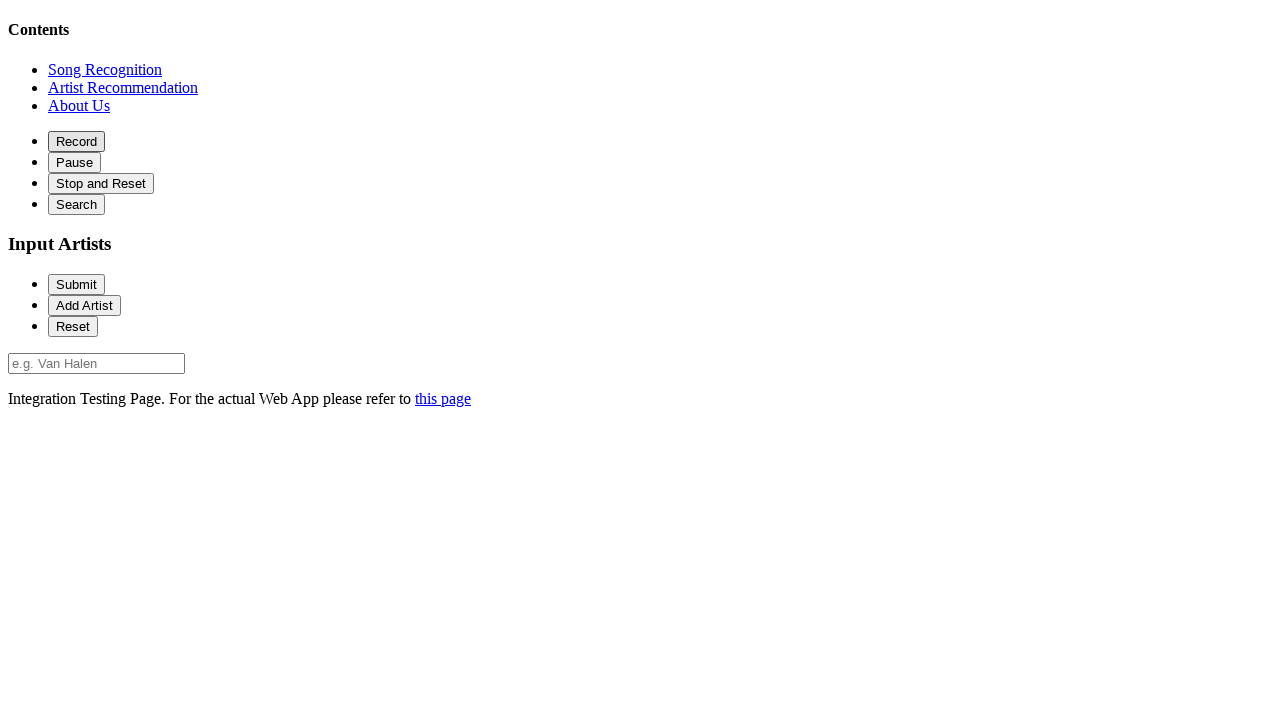

Clicked pause button to stop audio recording at (74, 162) on #pause
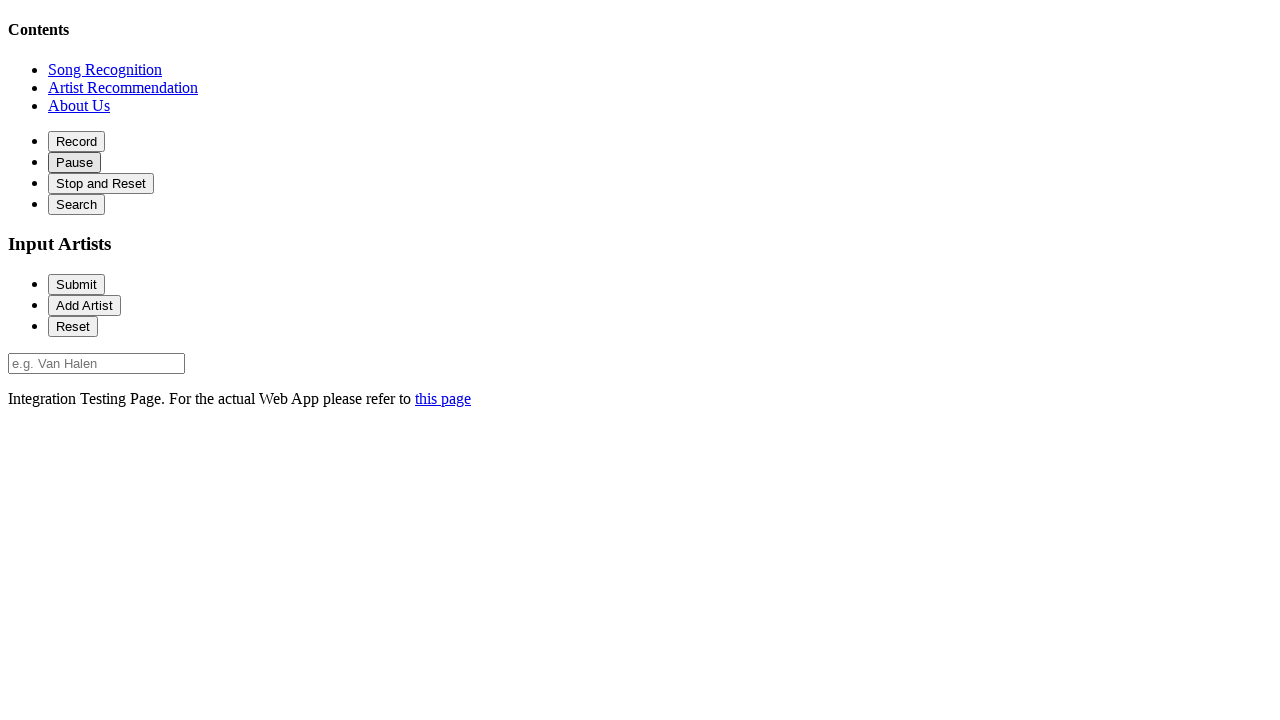

Clicked search button to submit music recognition query at (76, 204) on #search
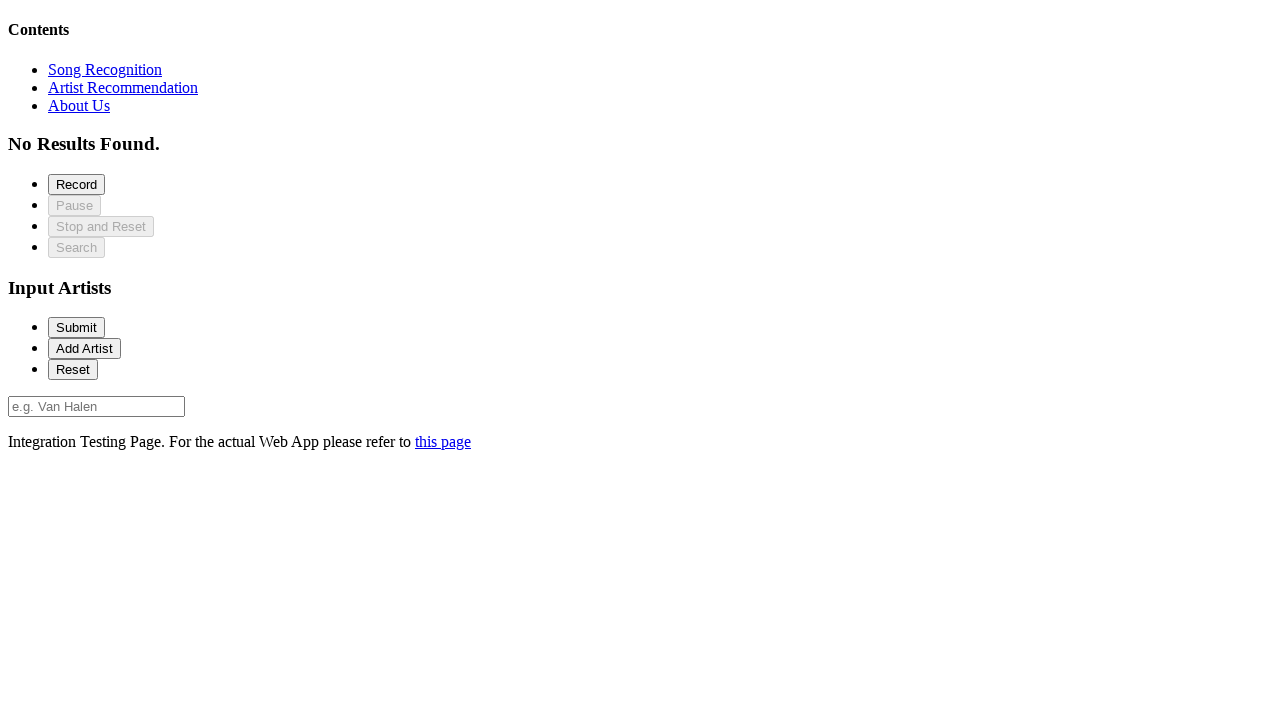

Music match result displayed successfully
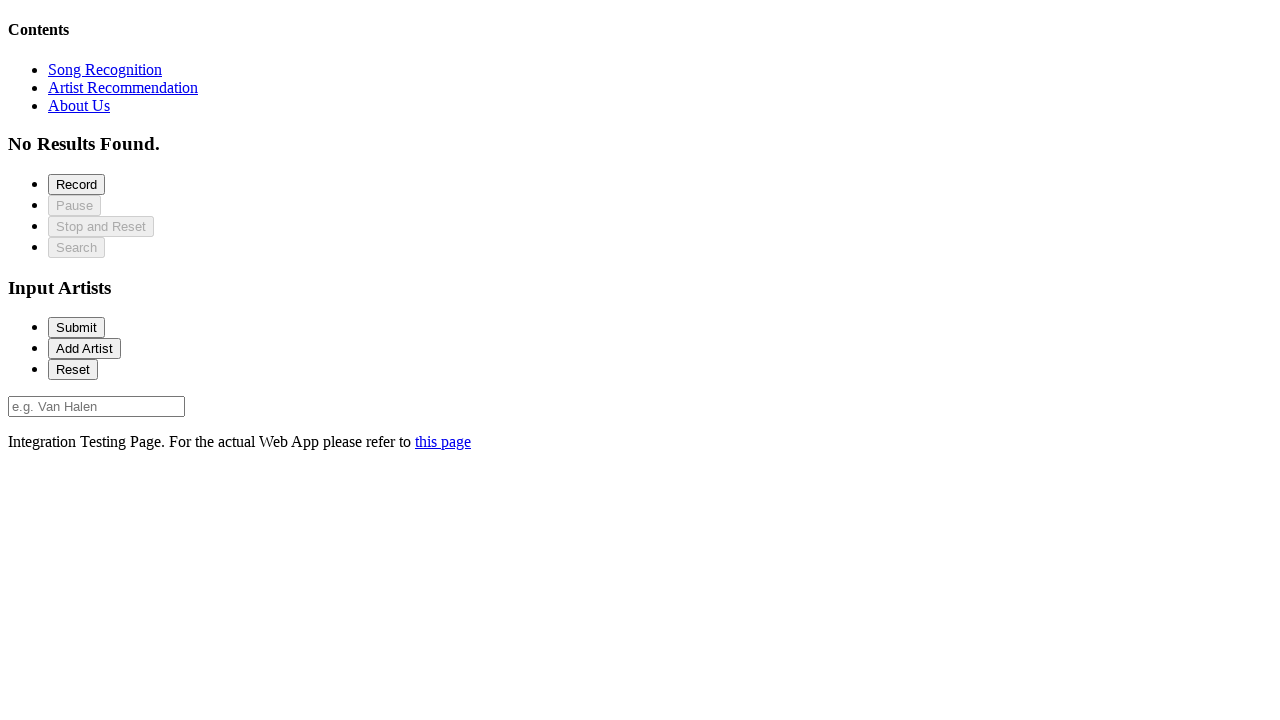

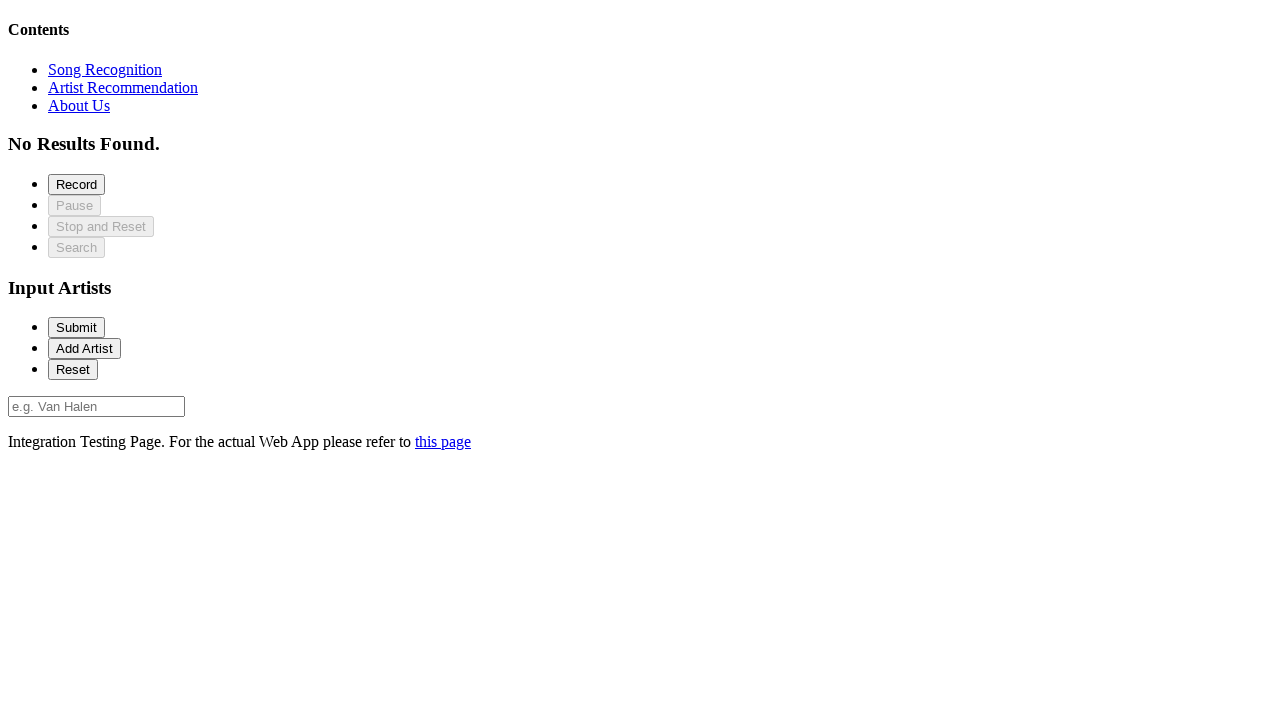